Tests appending text to an input field and pressing TAB to move focus to the next element

Starting URL: https://letcode.in/edit

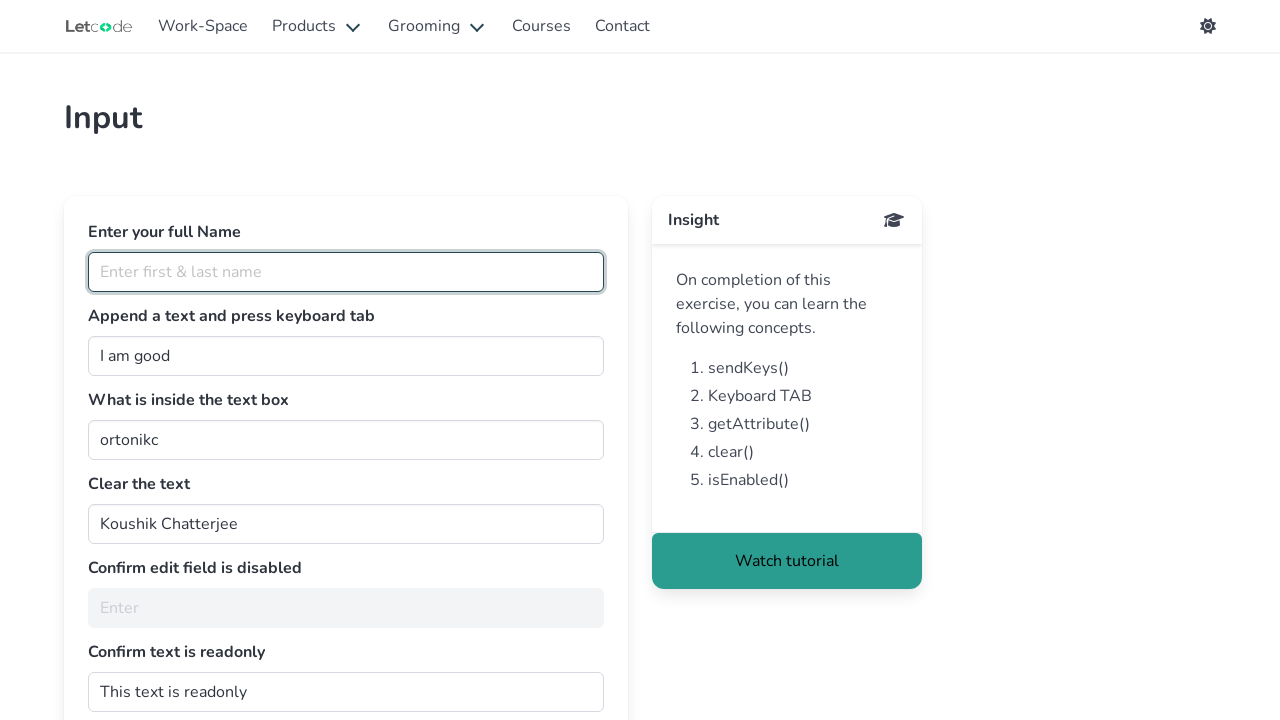

Clicked on the join input field at (346, 356) on #join
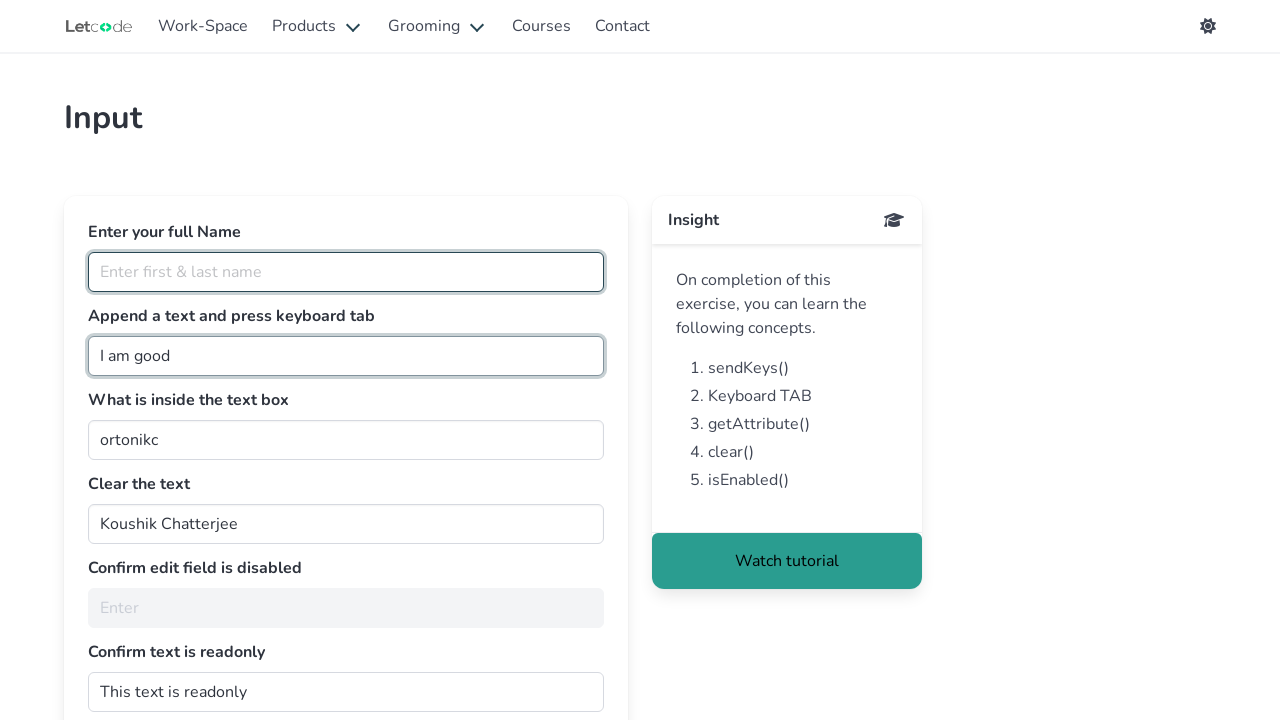

Typed ' at all' into the join field
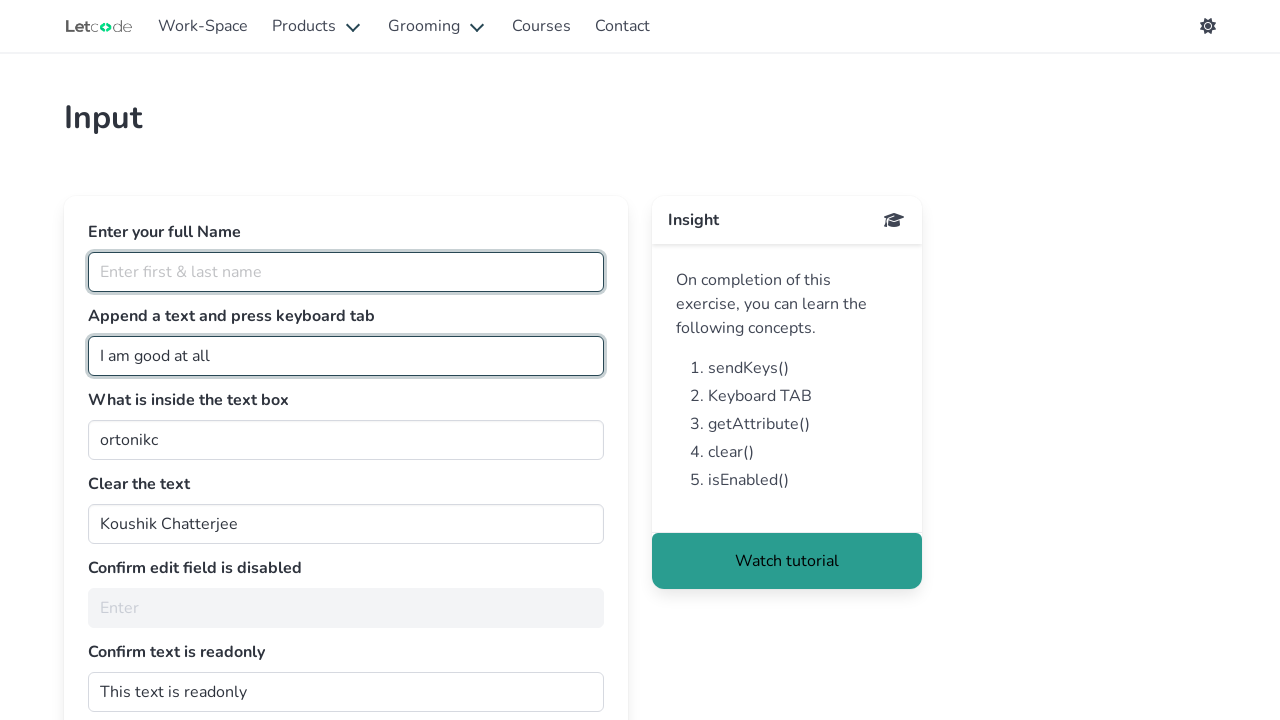

Pressed Tab to move focus to next element
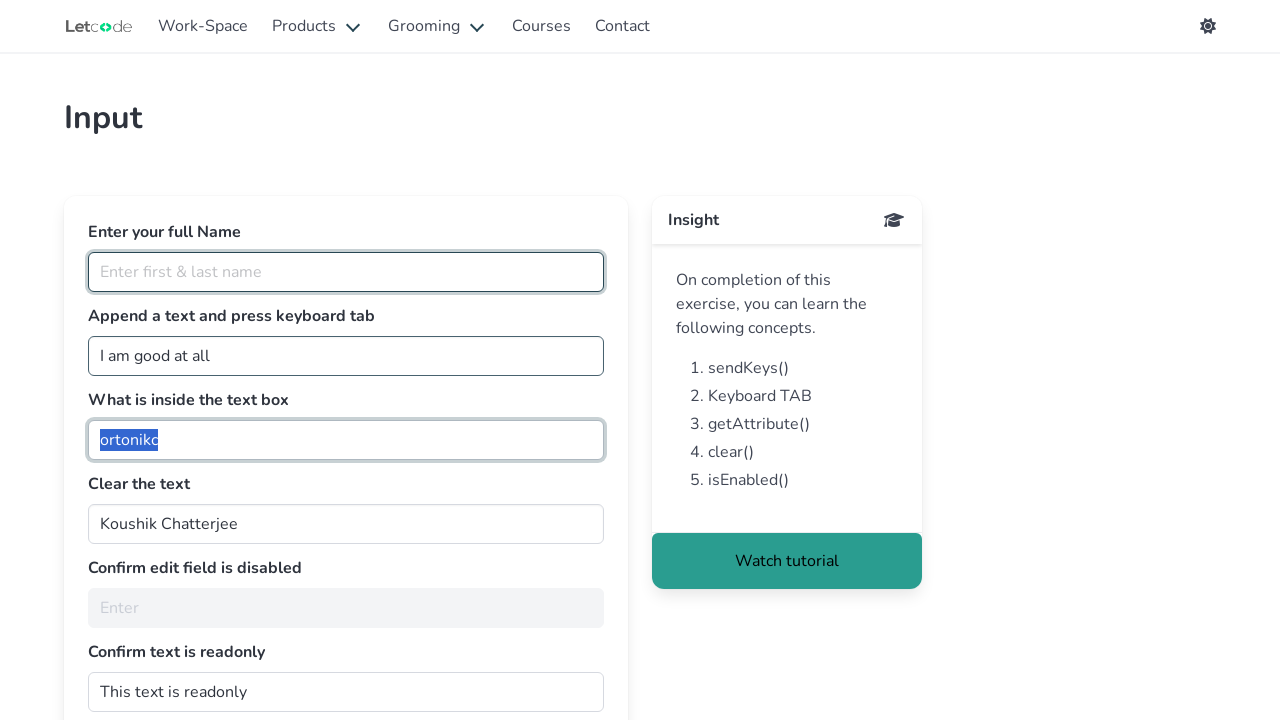

Retrieved the value of the focused element
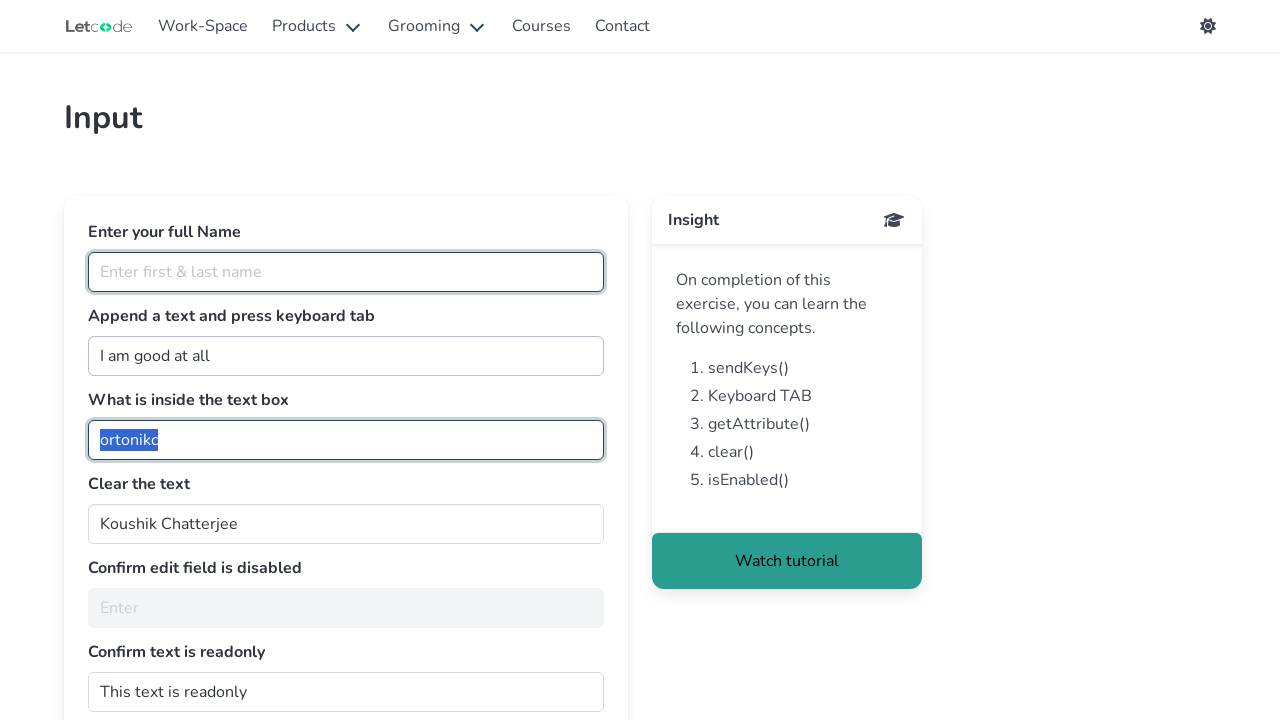

Verified focused element has expected value 'ortonikc'
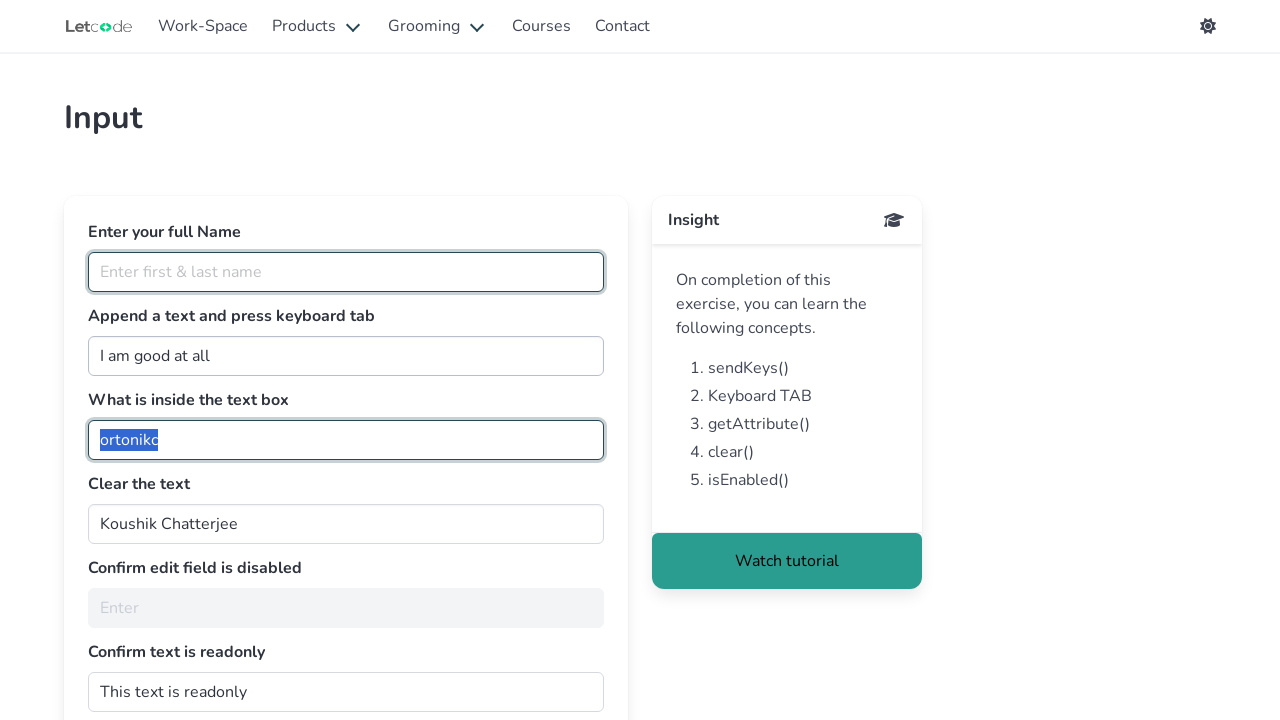

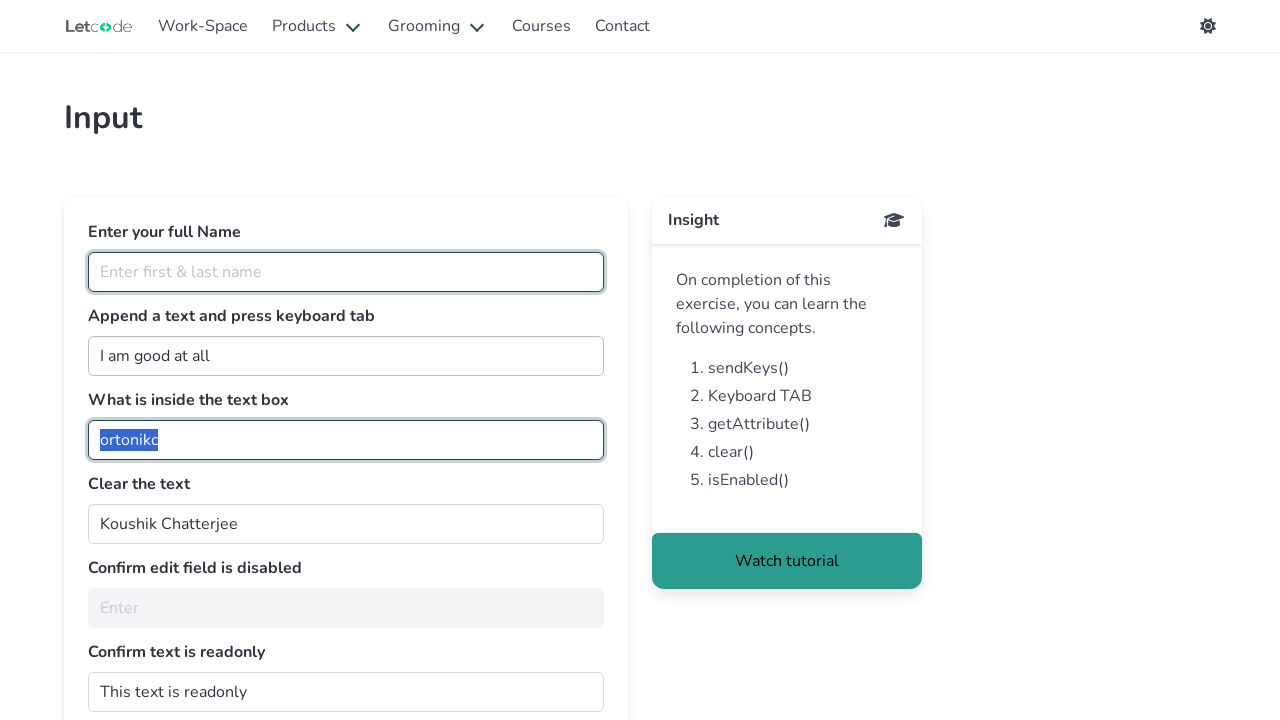